Tests checkbox functionality by locating a checkbox element, clicking it if not selected, and verifying it becomes selected

Starting URL: https://thefreerangetester.github.io/sandbox-automation-testing/

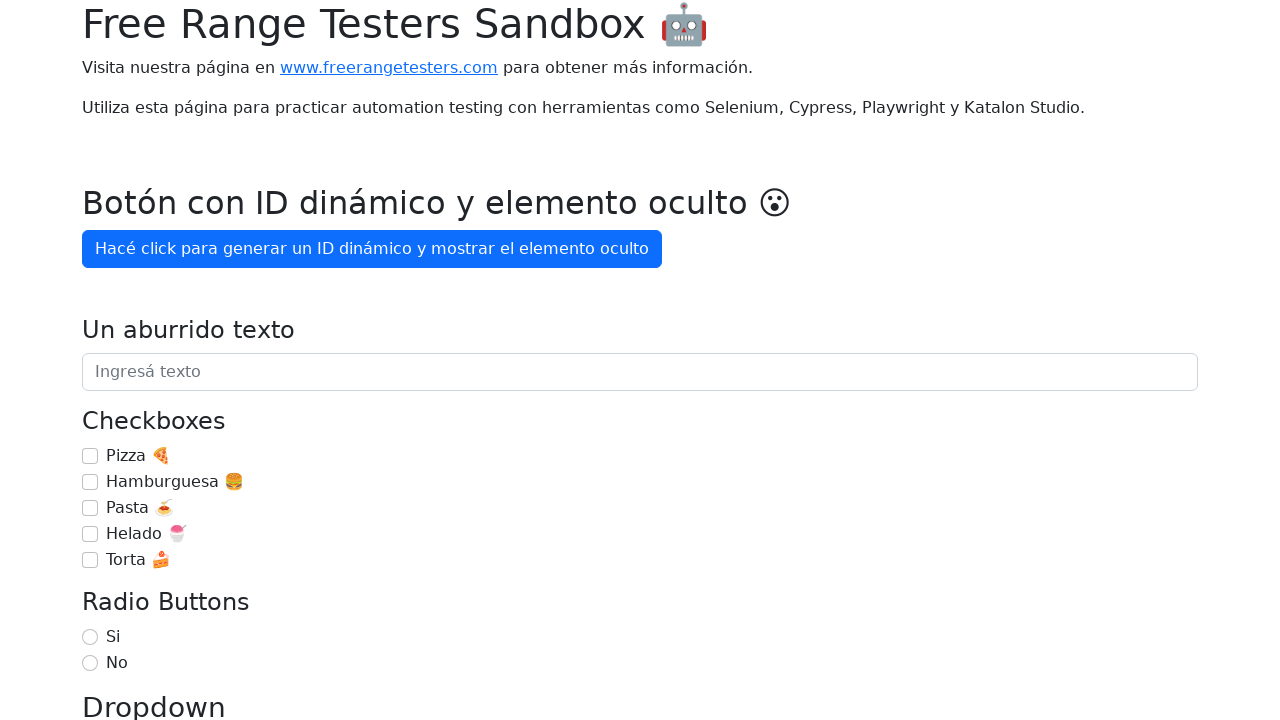

Waited for checkbox container to be present
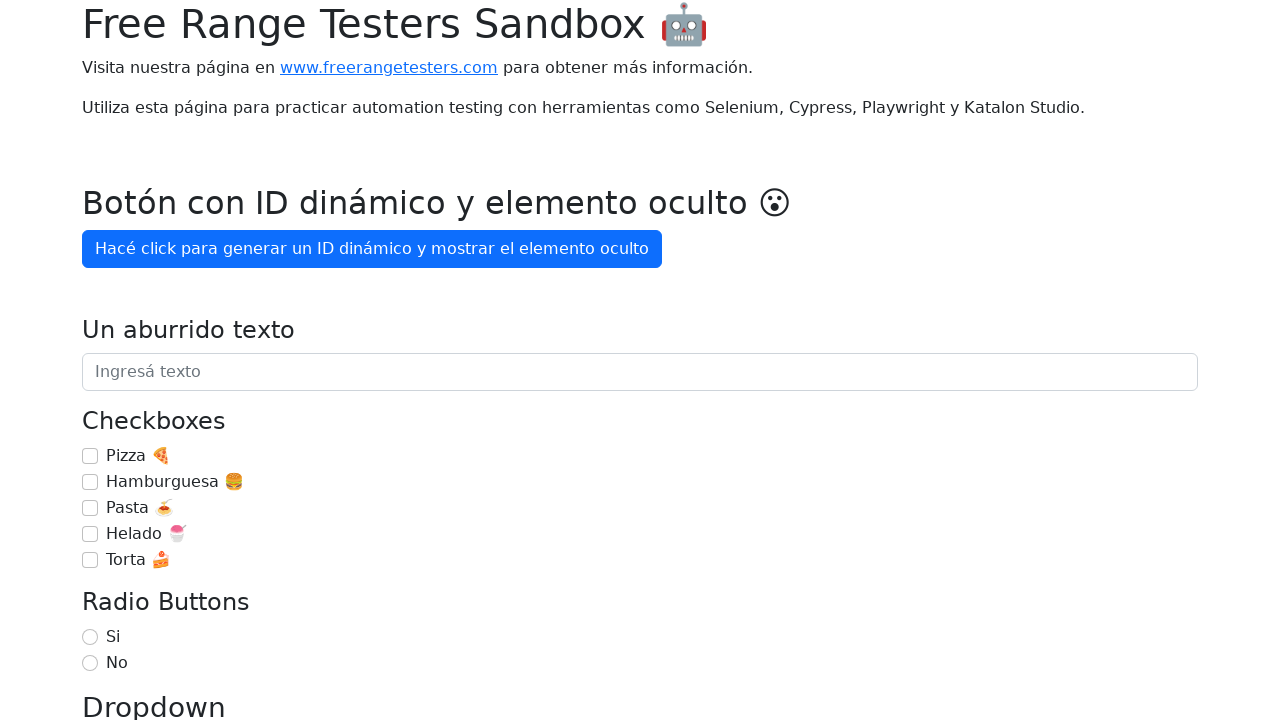

Located the 'Hamburguesa' checkbox element
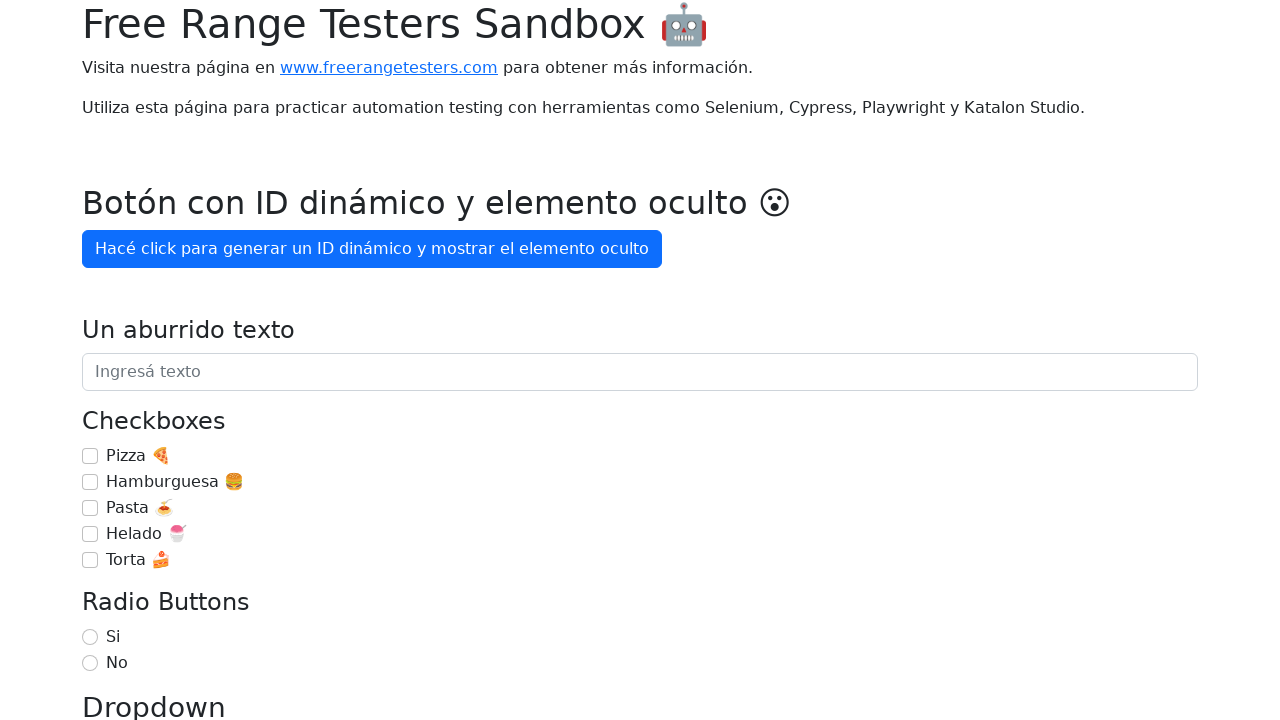

Checkbox was not selected, clicked it to select at (90, 482) on #checkbox-1
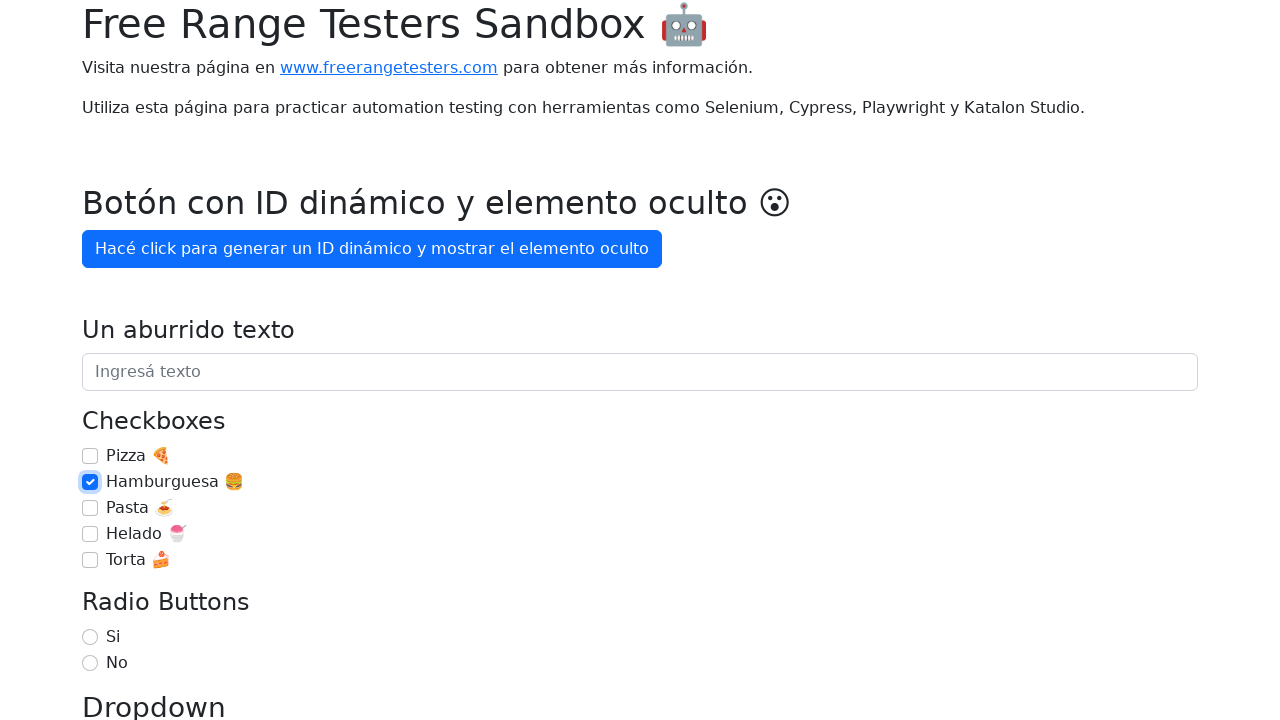

Verified the checkbox is now selected
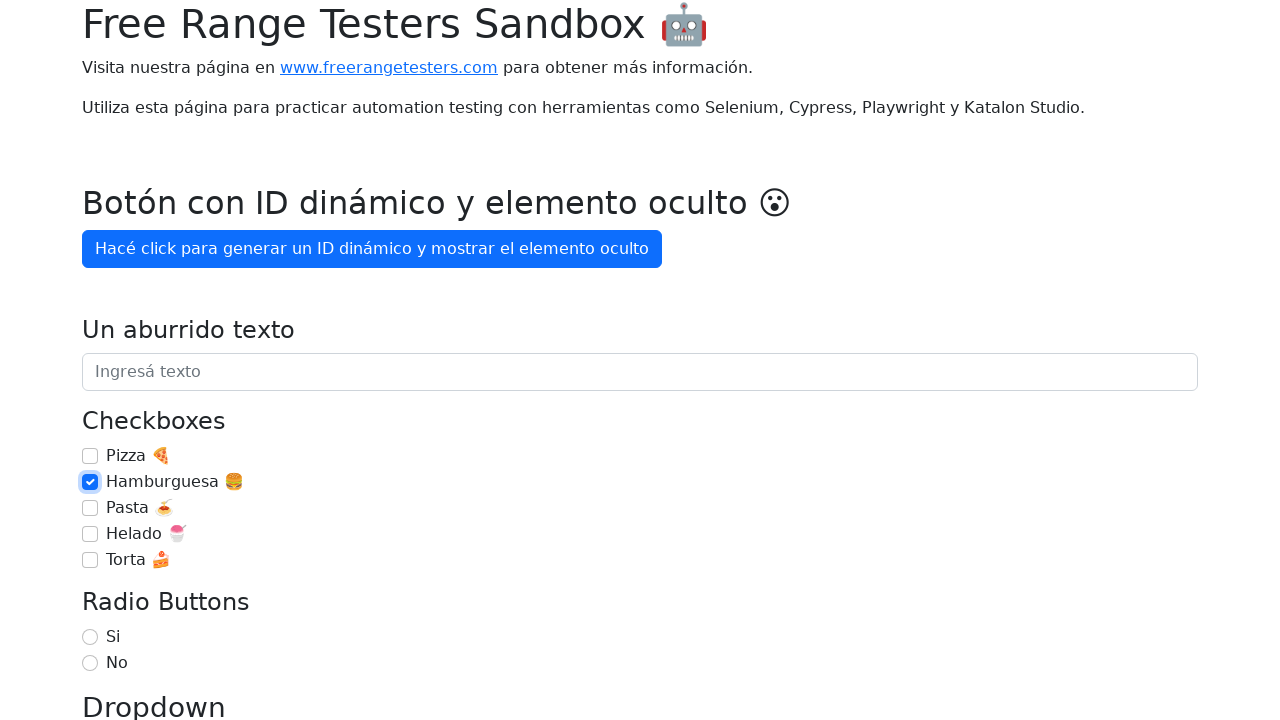

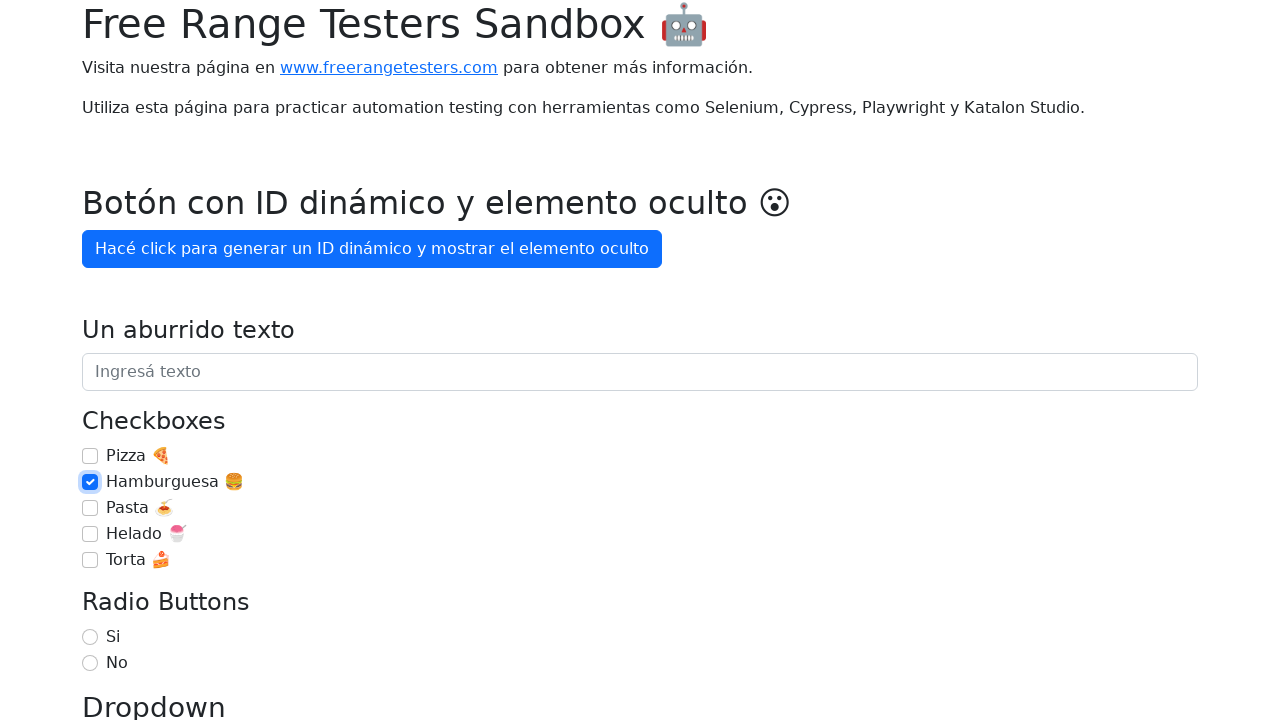